Tests dropdown selection functionality on a flight booking demo site by selecting a departure city from the dropdown menu using index selection

Starting URL: https://blazedemo.com/

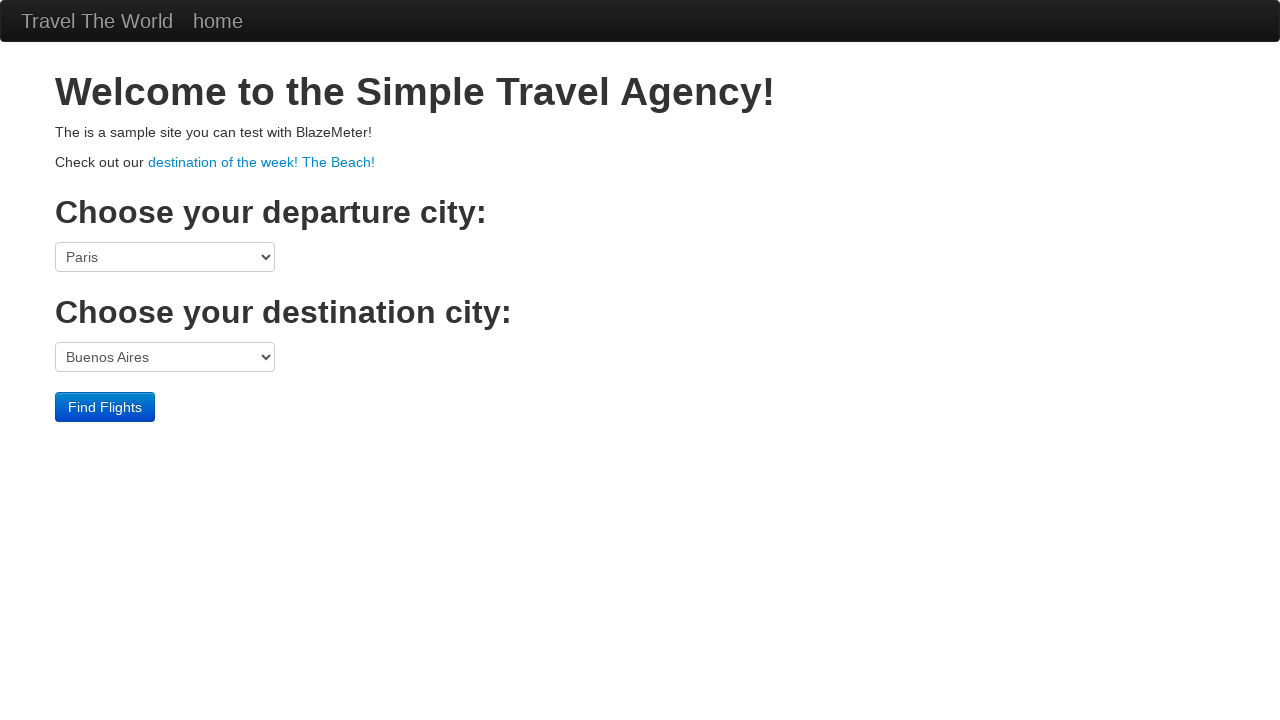

Selected departure city from dropdown menu using index 3 on select[name='fromPort']
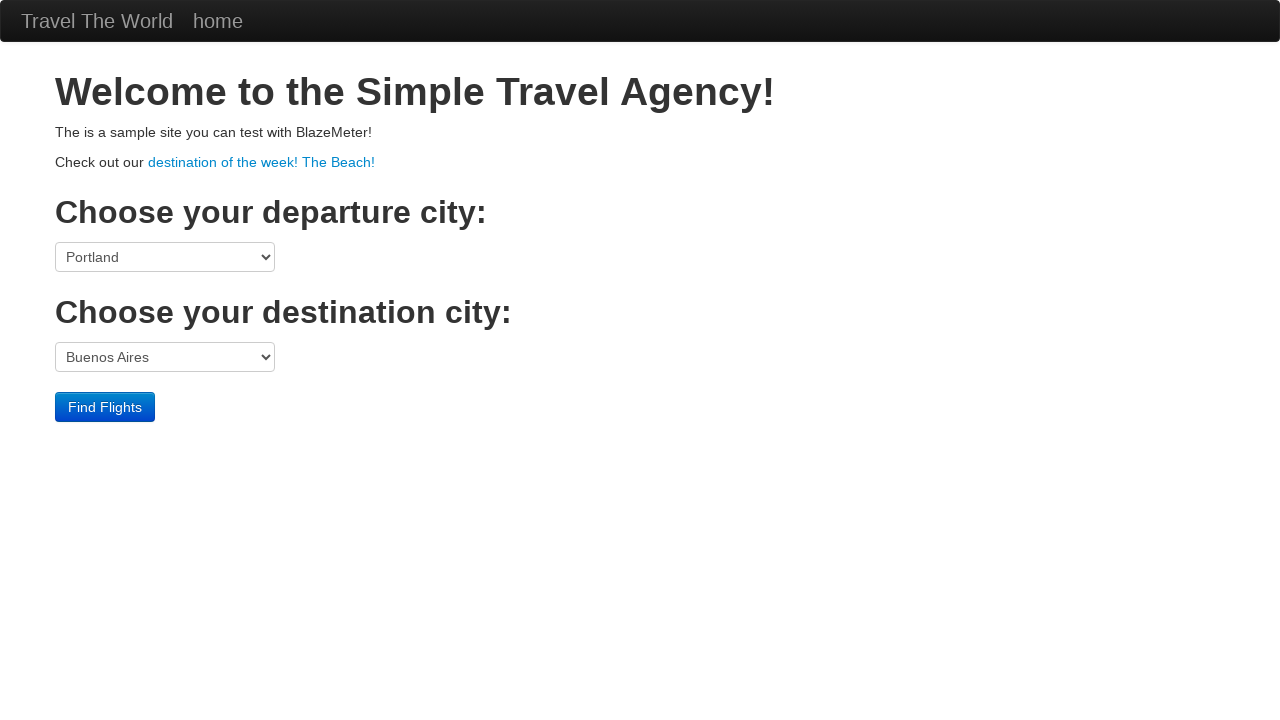

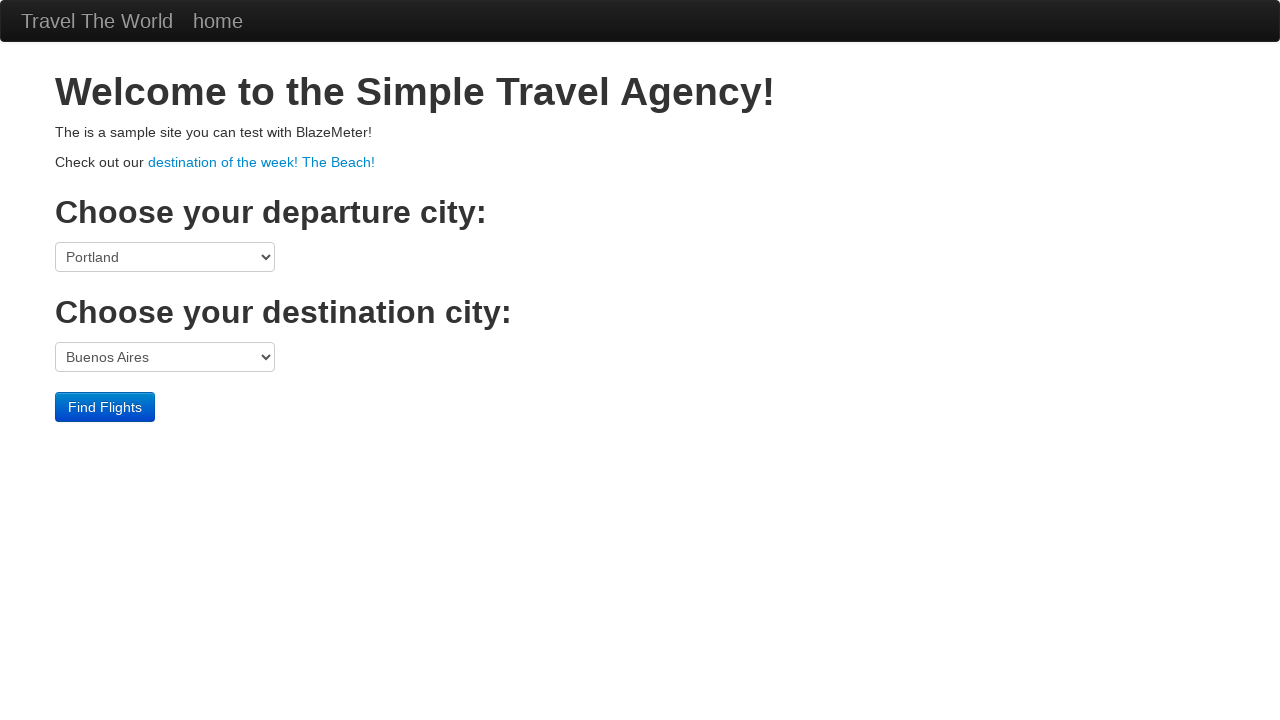